Tests XPath with parent and sibling axis to locate checkbox next to a specific name

Starting URL: https://selectorshub.com/xpath-practice-page/

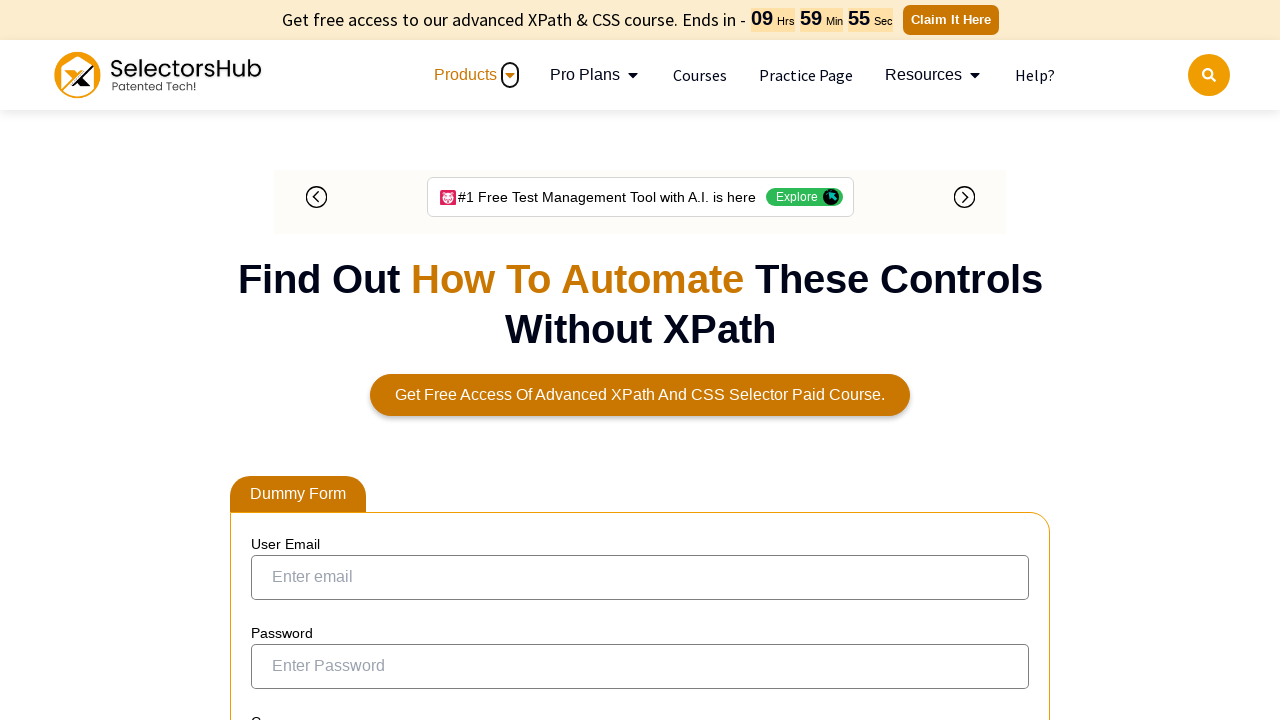

Clicked checkbox next to 'Joe.Root' using XPath with parent and sibling axis at (274, 360) on xpath=//a[text()='Joe.Root']/parent::td/preceding-sibling::td/input[@type='check
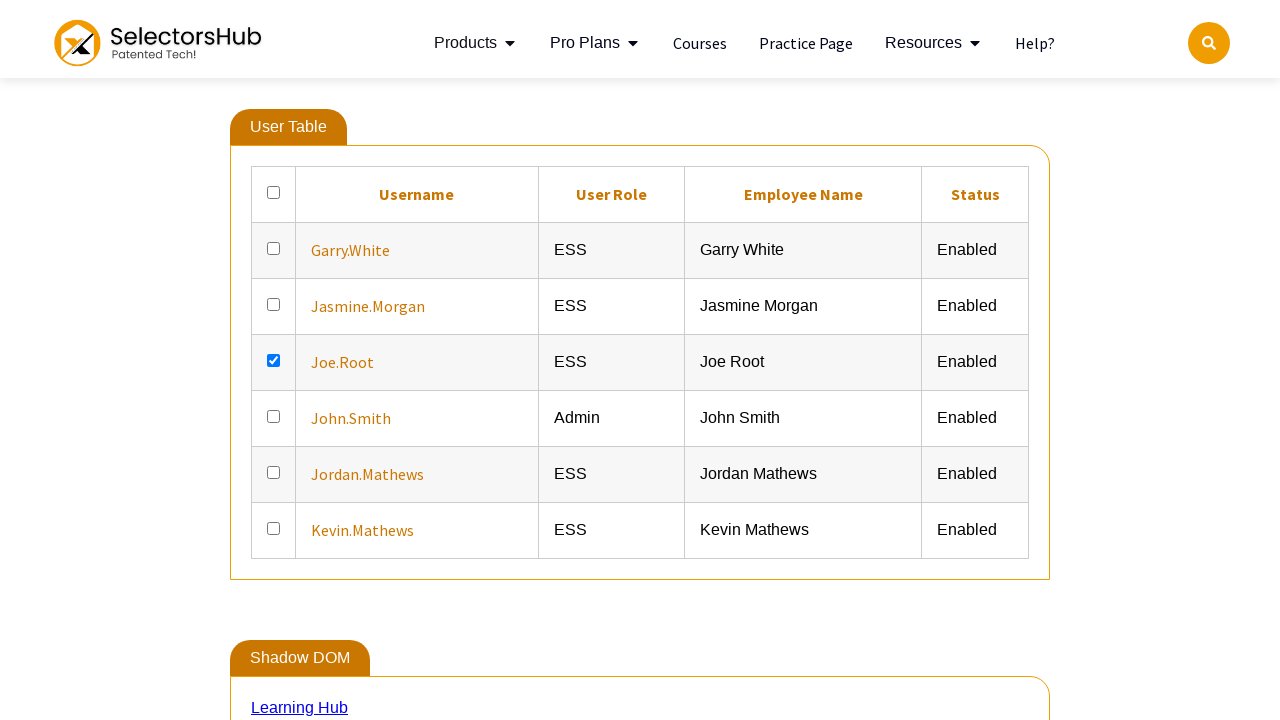

Waited for 2 seconds
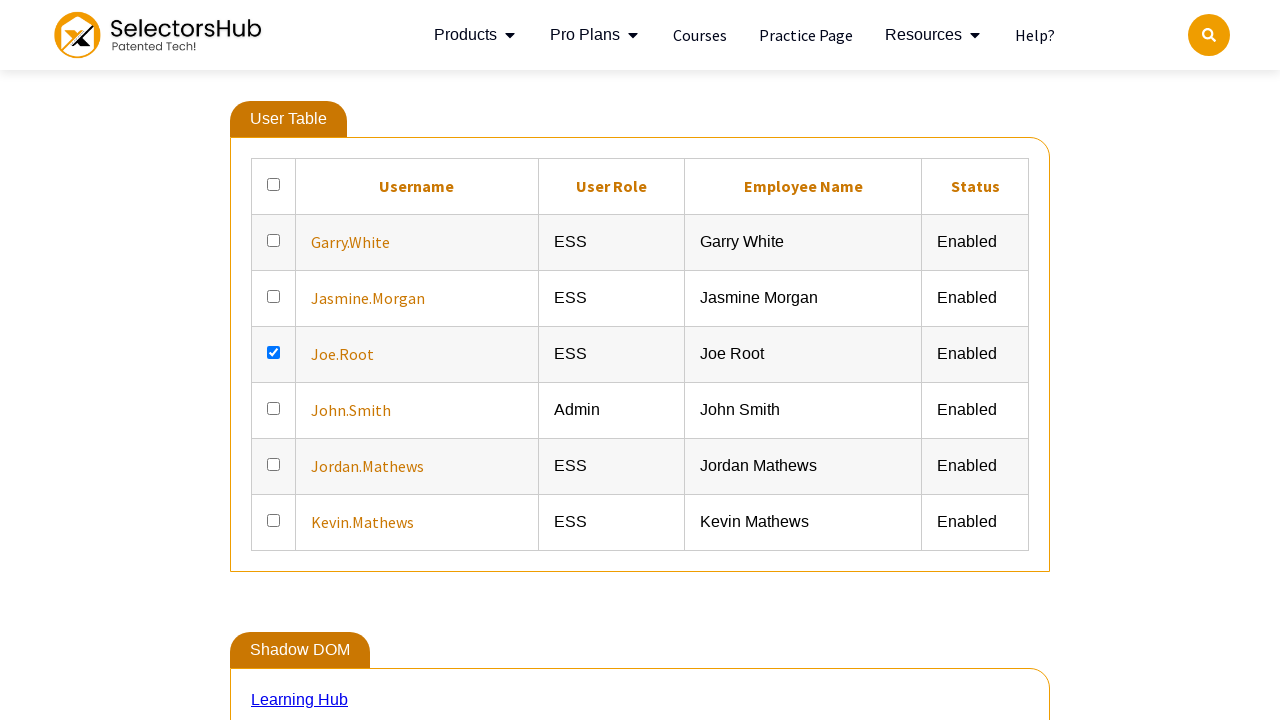

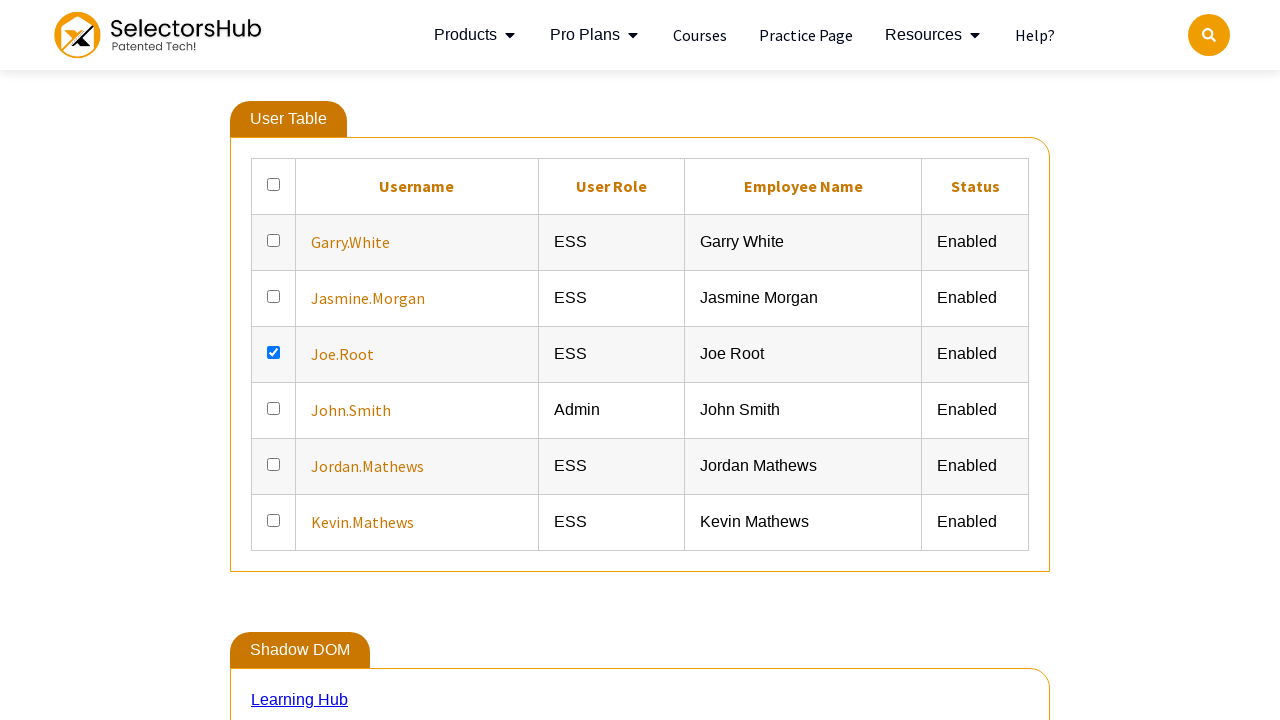